Tests file upload functionality by selecting a file and submitting the upload form

Starting URL: http://the-internet.herokuapp.com/upload

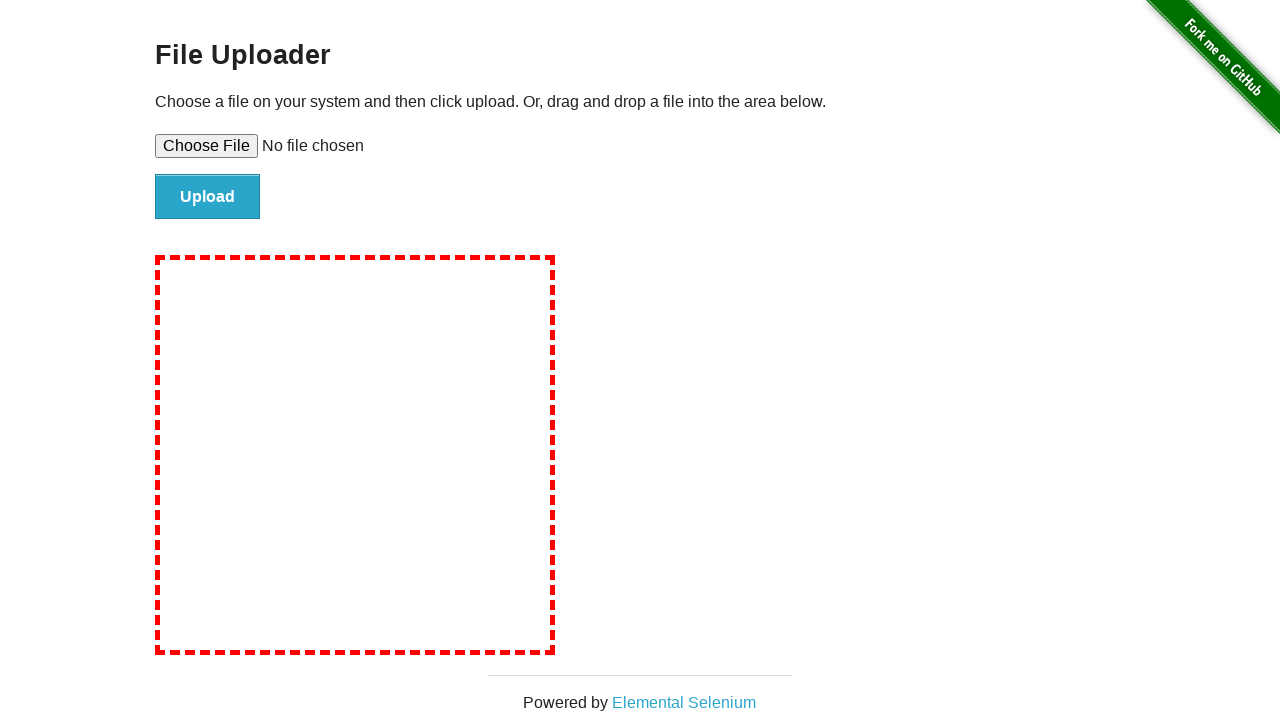

Set input file to upload temporary test file
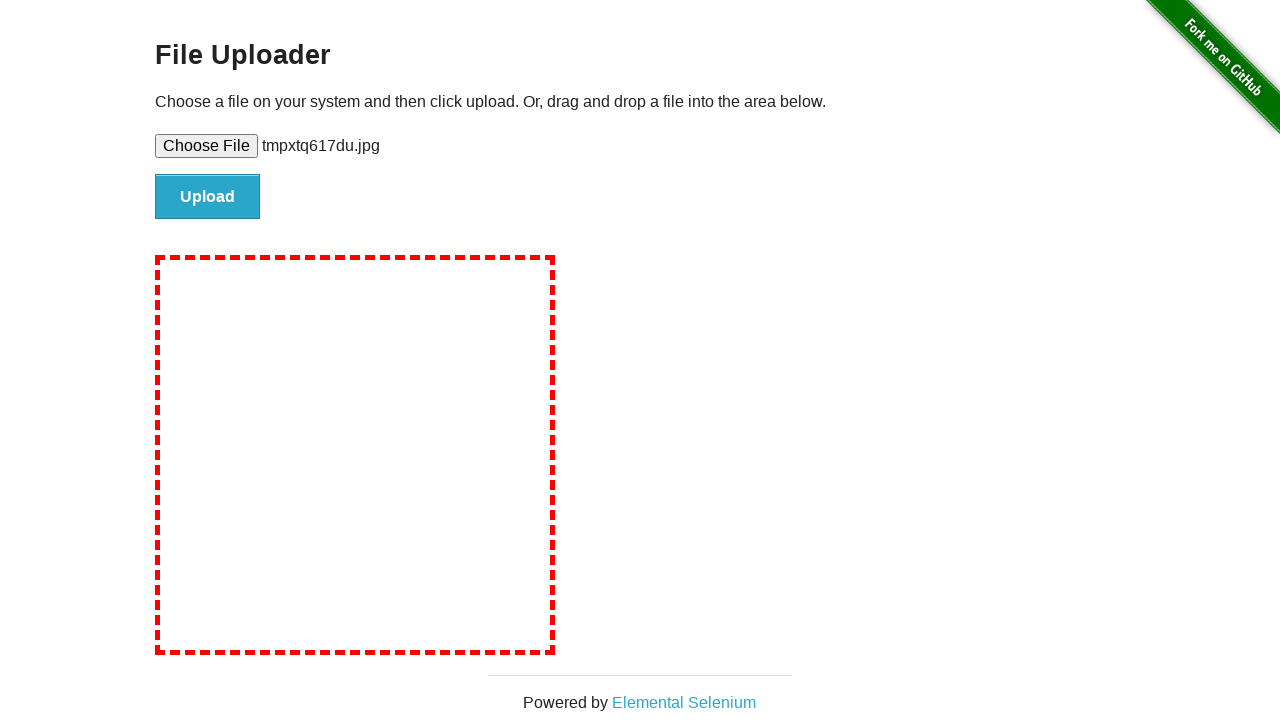

Clicked file submit button to upload the file at (208, 197) on #file-submit
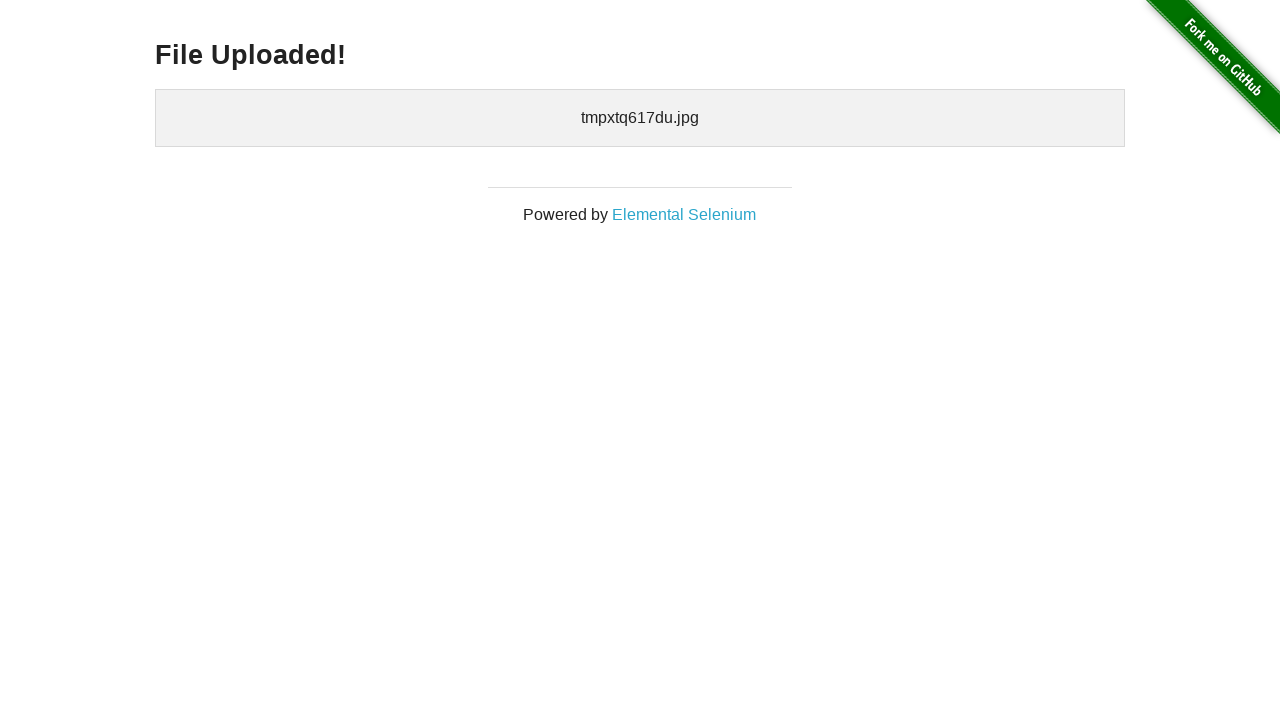

File upload confirmation message appeared
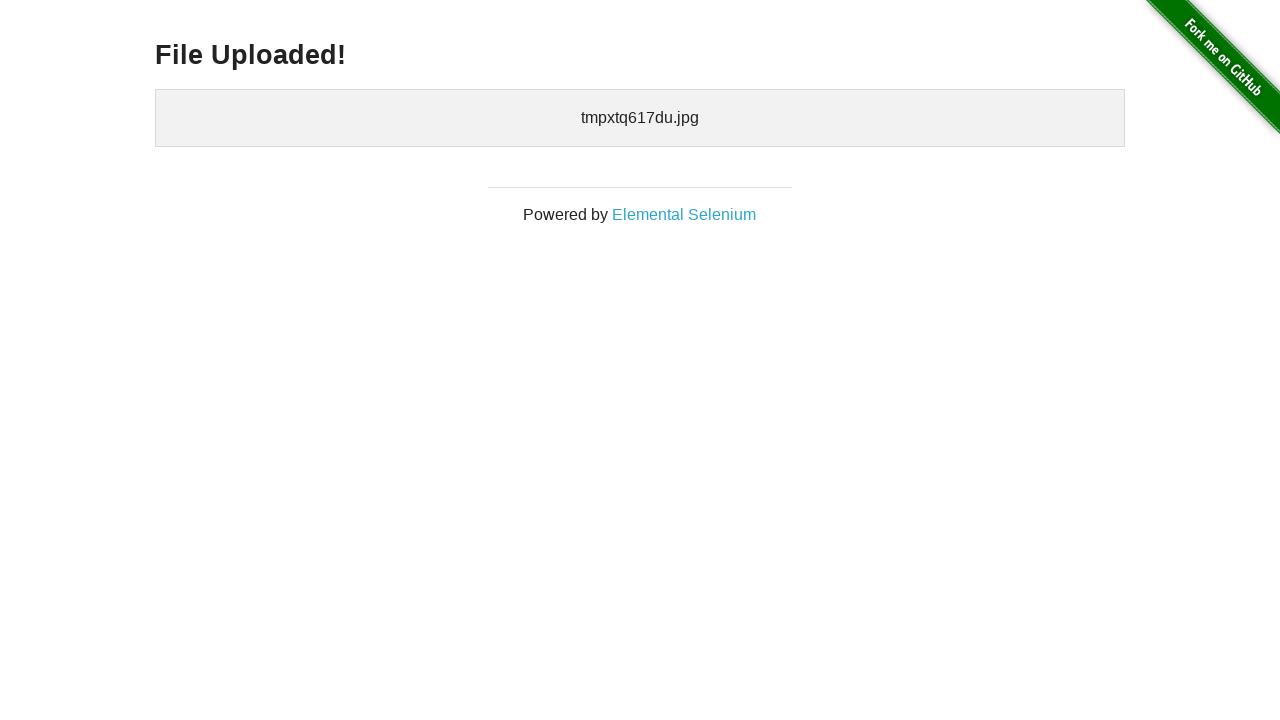

Verified uploaded file name is displayed in uploaded files section
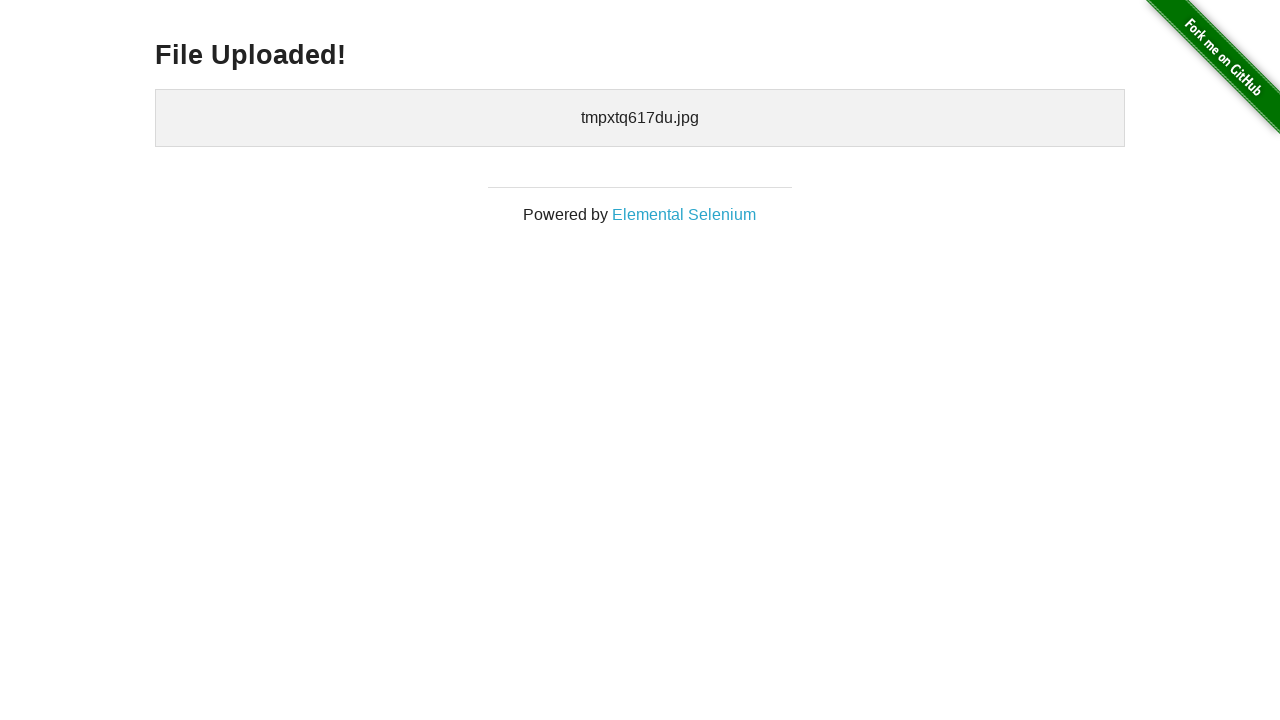

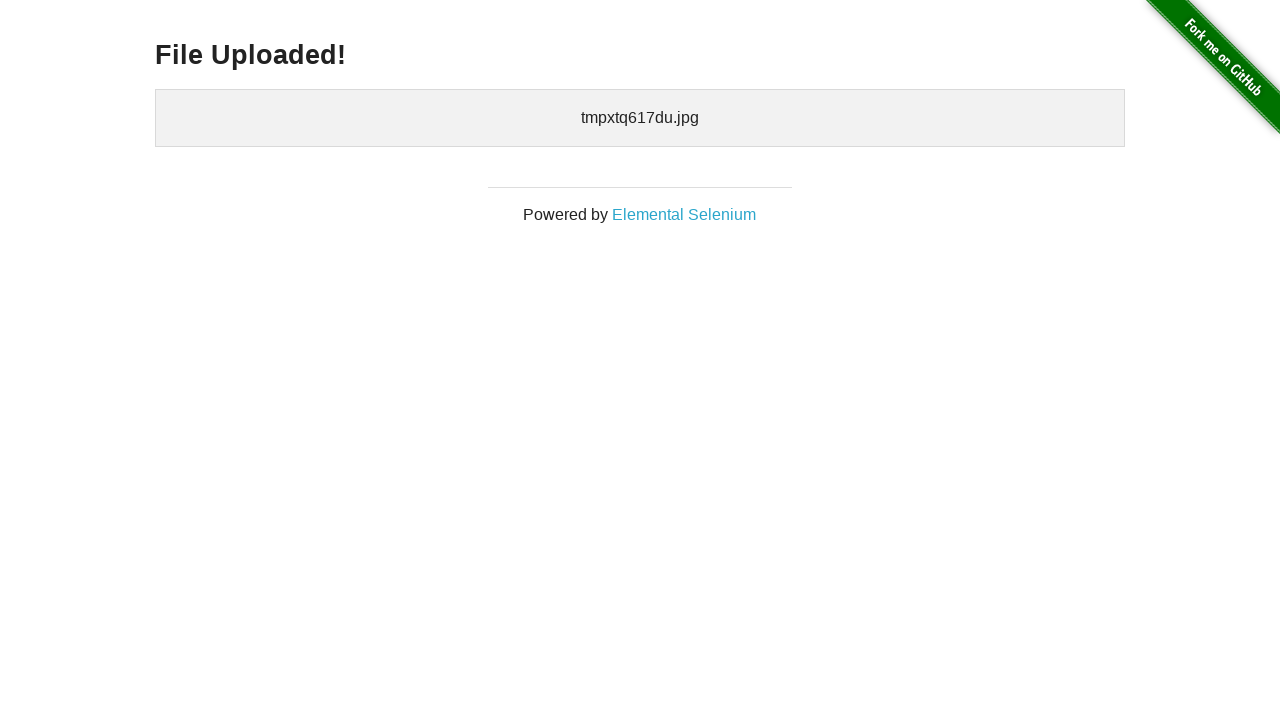